Searches for "kot" in the language search and verifies all results contain "kot" in their text

Starting URL: http://www.99-bottles-of-beer.net/

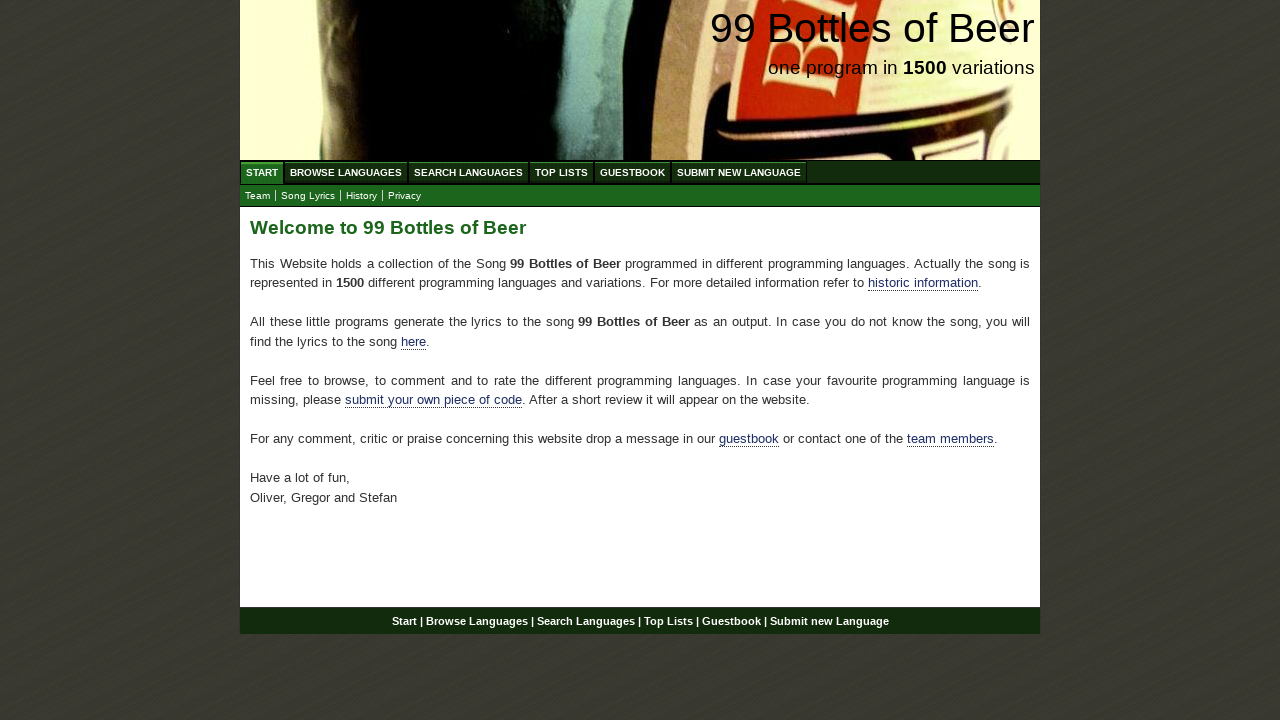

Clicked 'Search Languages' button at (468, 172) on xpath=//li/a[text()='Search Languages']
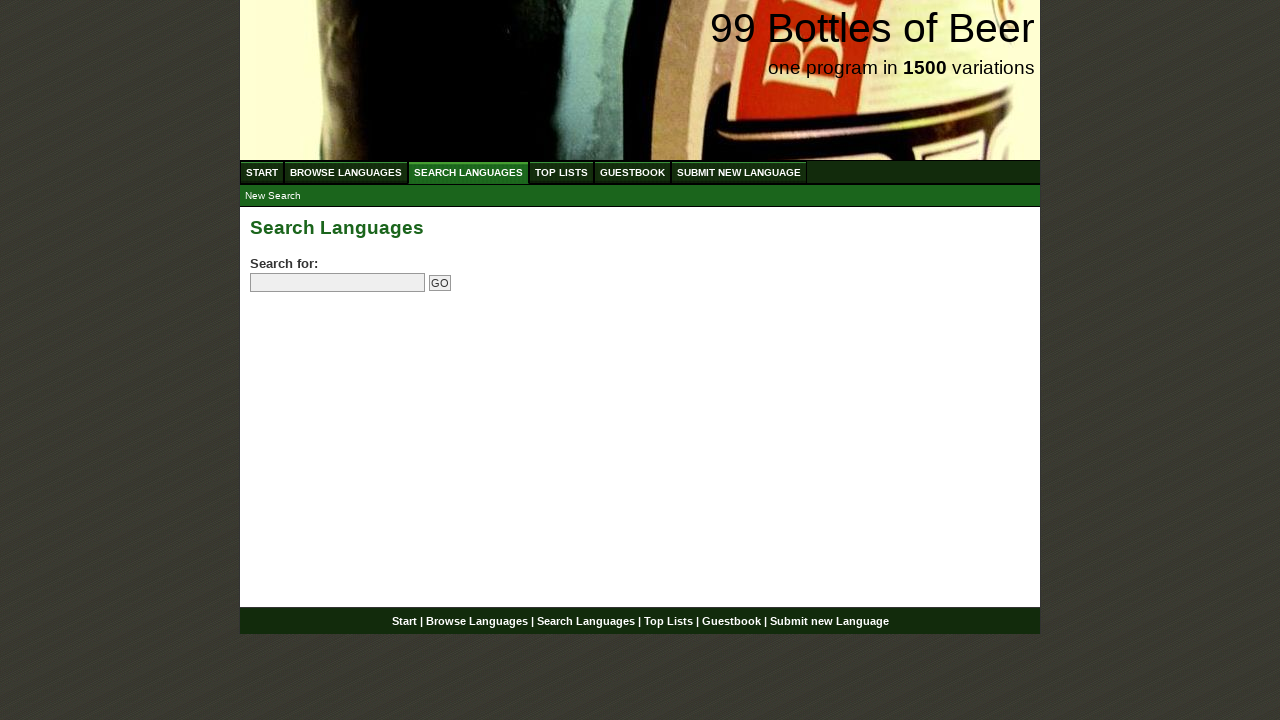

Filled search field with 'kot' on input[name='search']
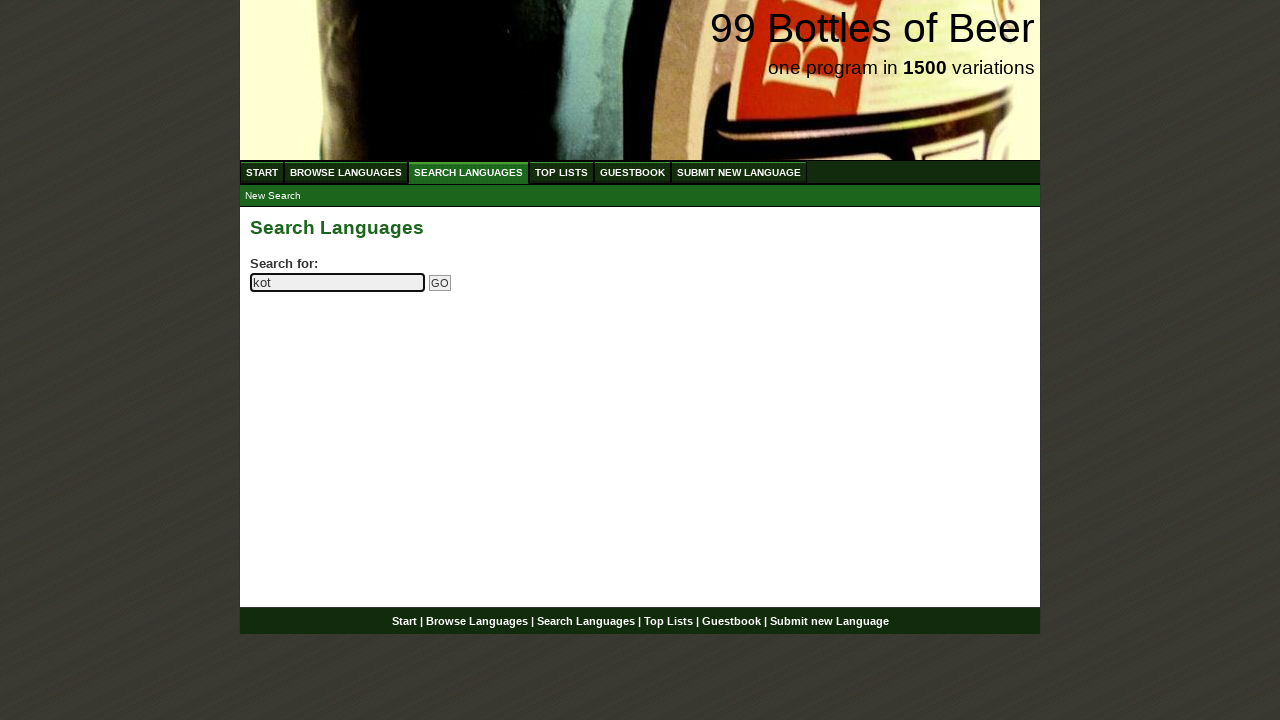

Clicked Go button to search for 'kot' at (440, 283) on input[name='submitsearch']
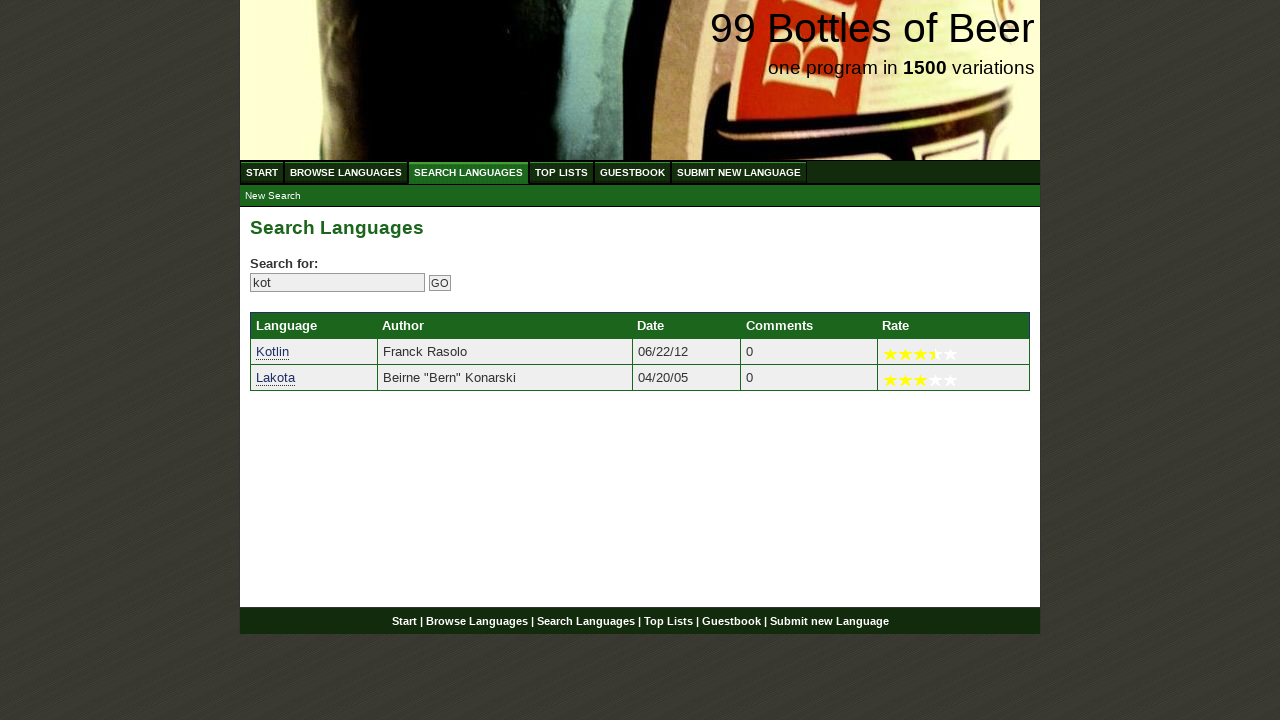

Located all language results containing 'kot'
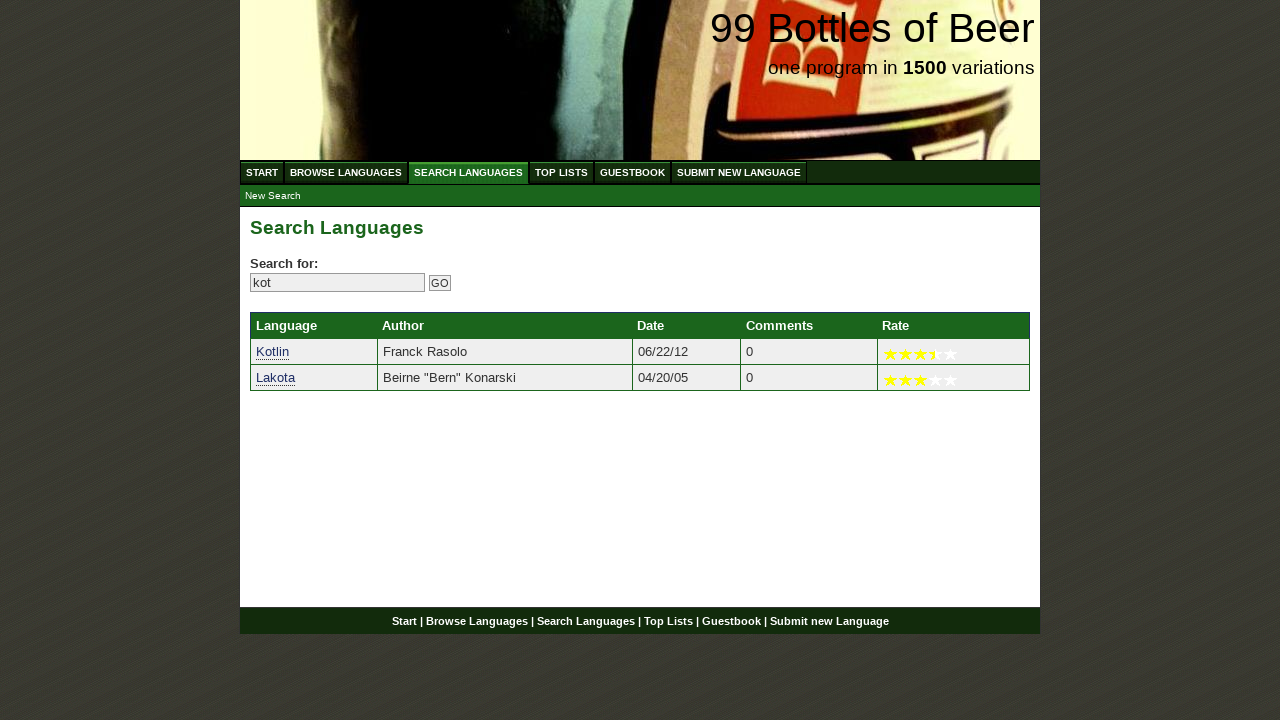

Verified result 1 contains 'kot': Kotlin
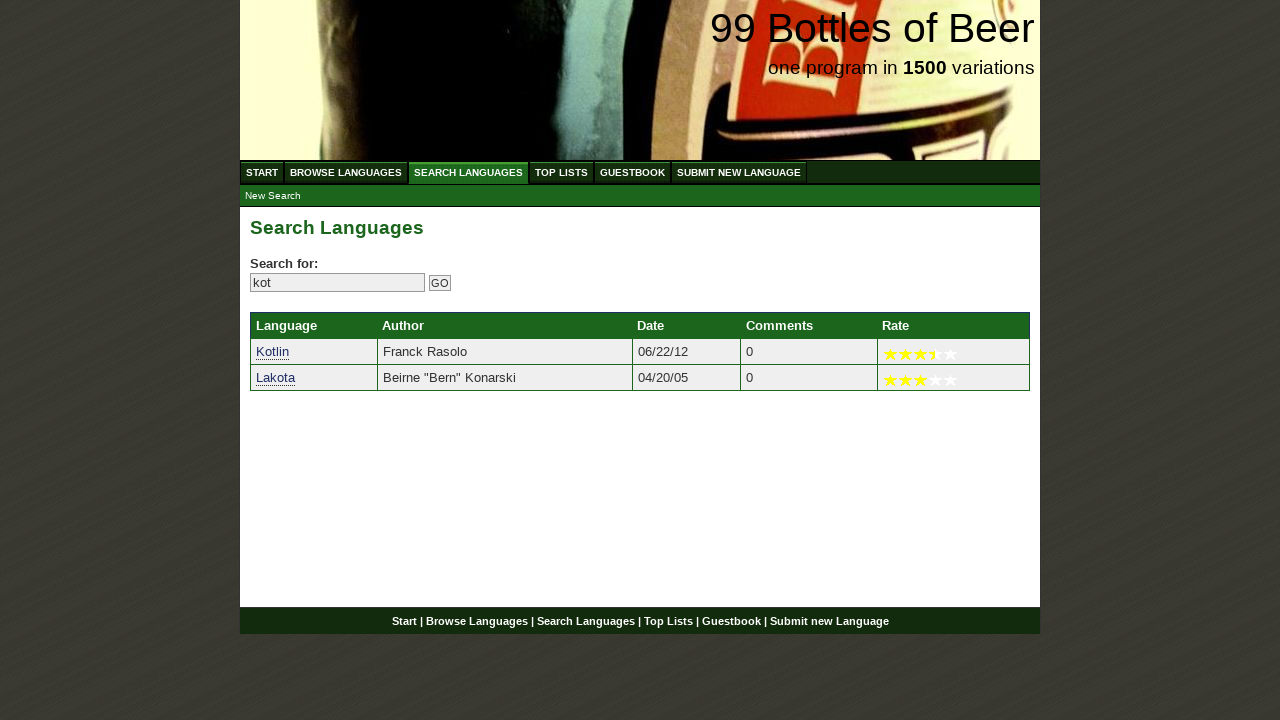

Verified result 2 contains 'kot': Lakota
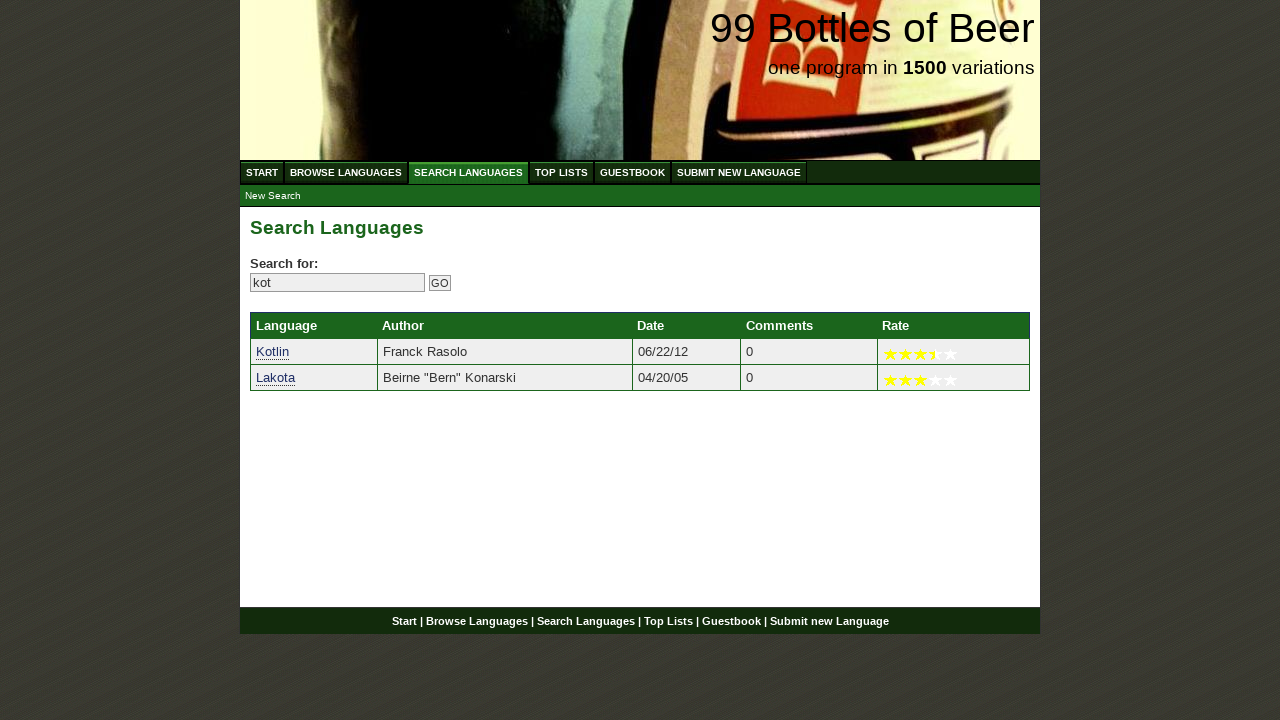

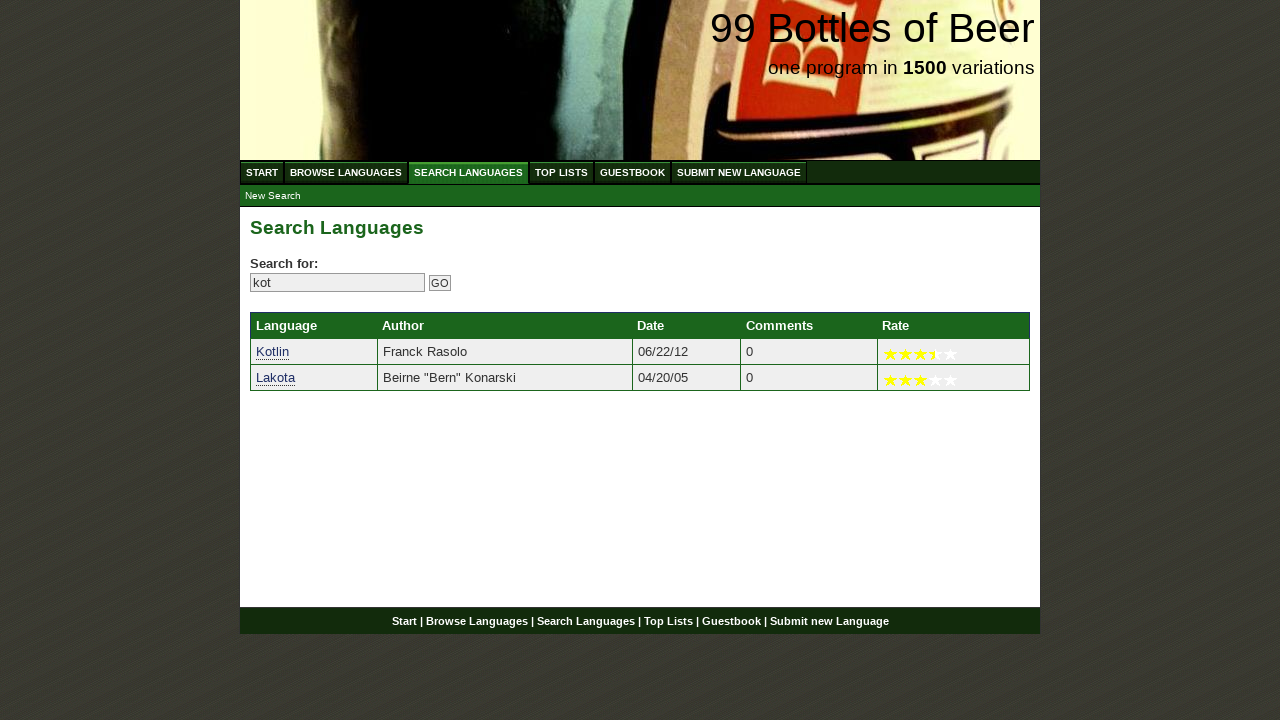